Tests multiple select dropdown functionality by selecting all available options from a programming languages dropdown, then deselecting all values.

Starting URL: https://practice.cydeo.com/dropdown

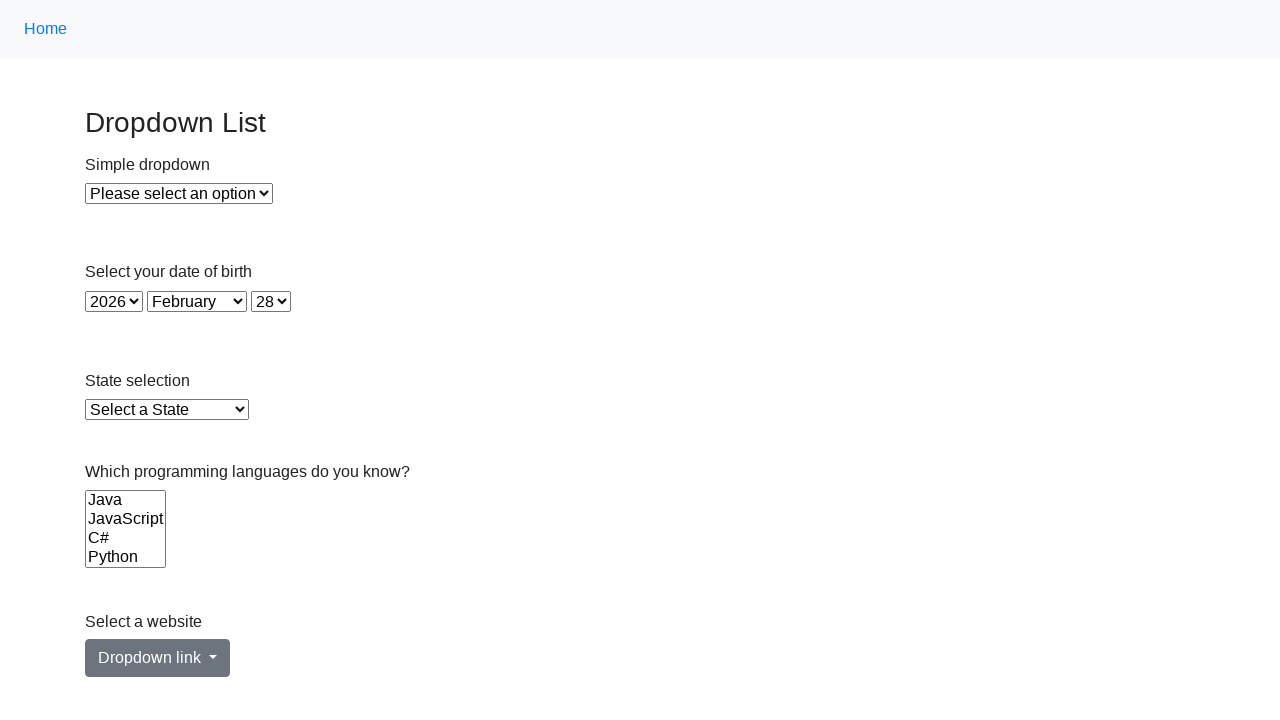

Located the multiple select dropdown for programming languages
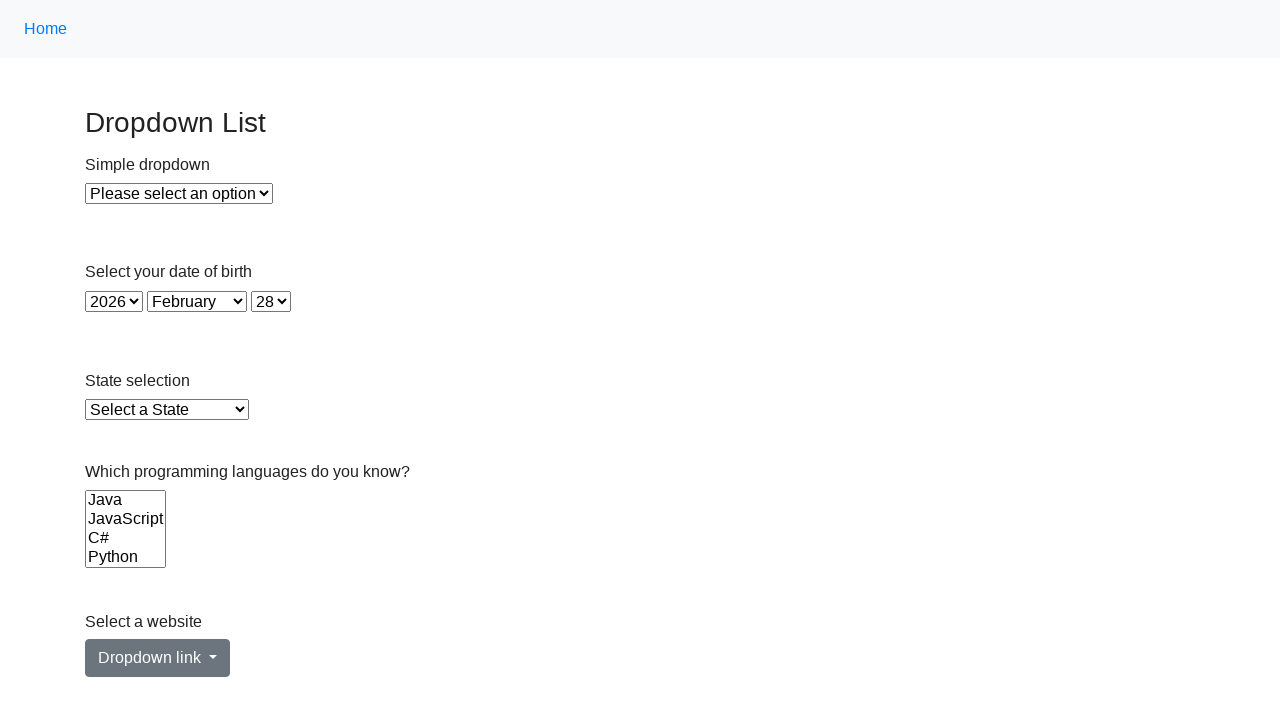

Waited for the dropdown to become visible
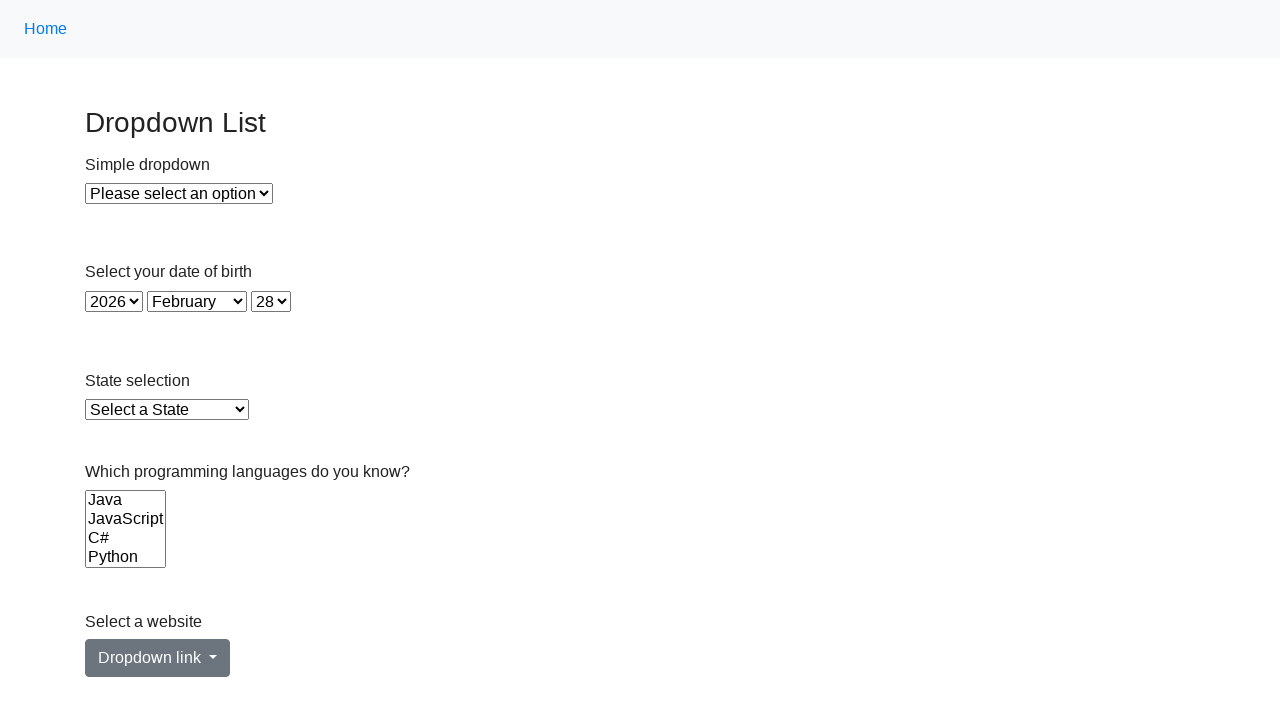

Retrieved all available options from the dropdown
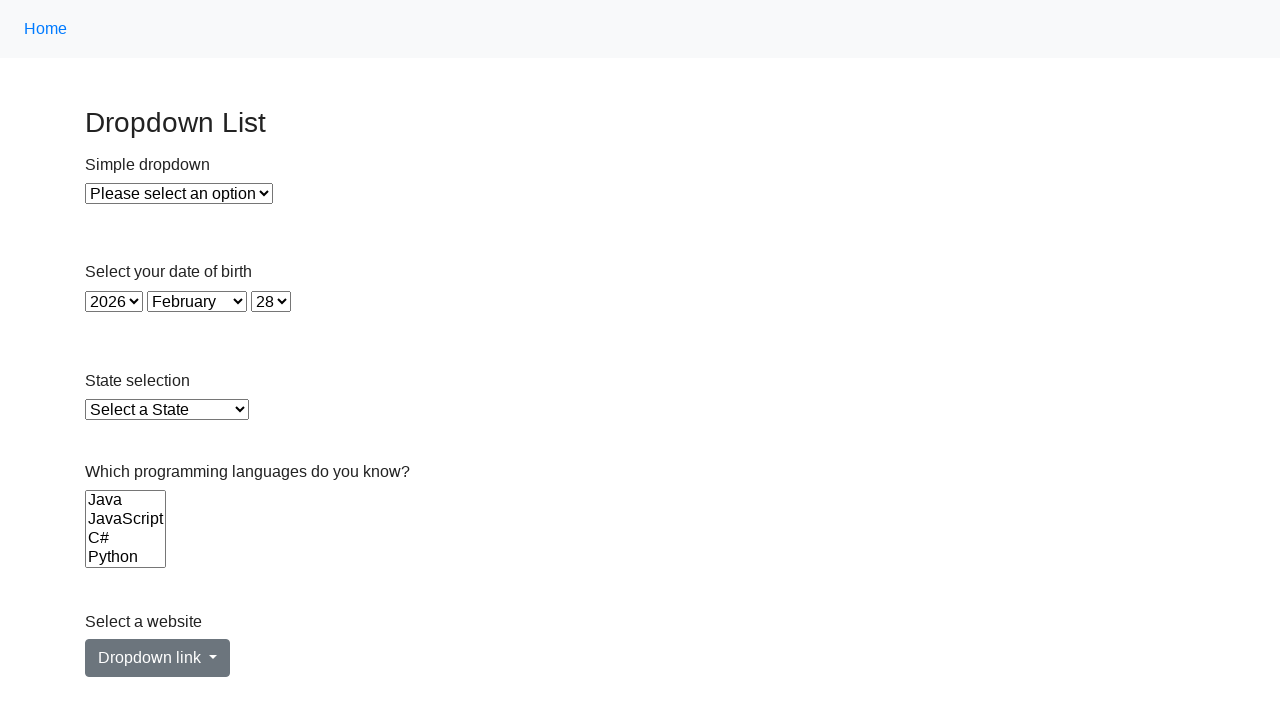

Selected option with value 'java' on select[name='Languages']
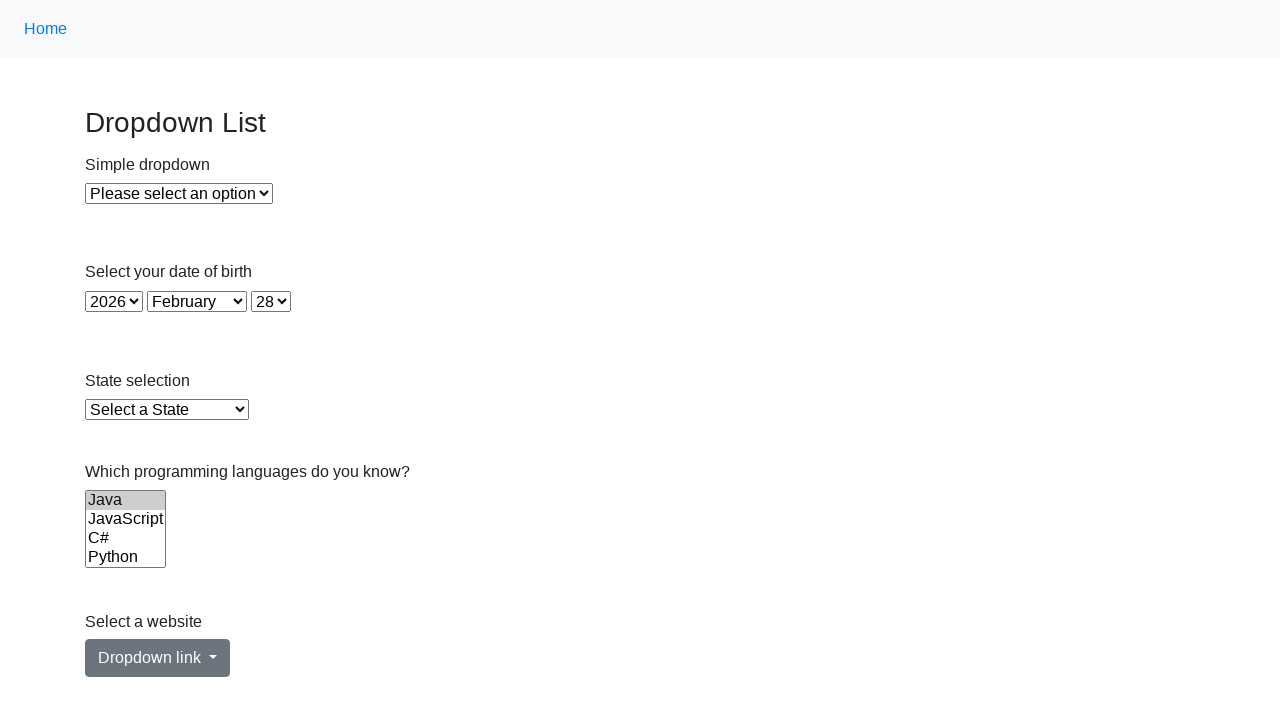

Selected option with value 'js' on select[name='Languages']
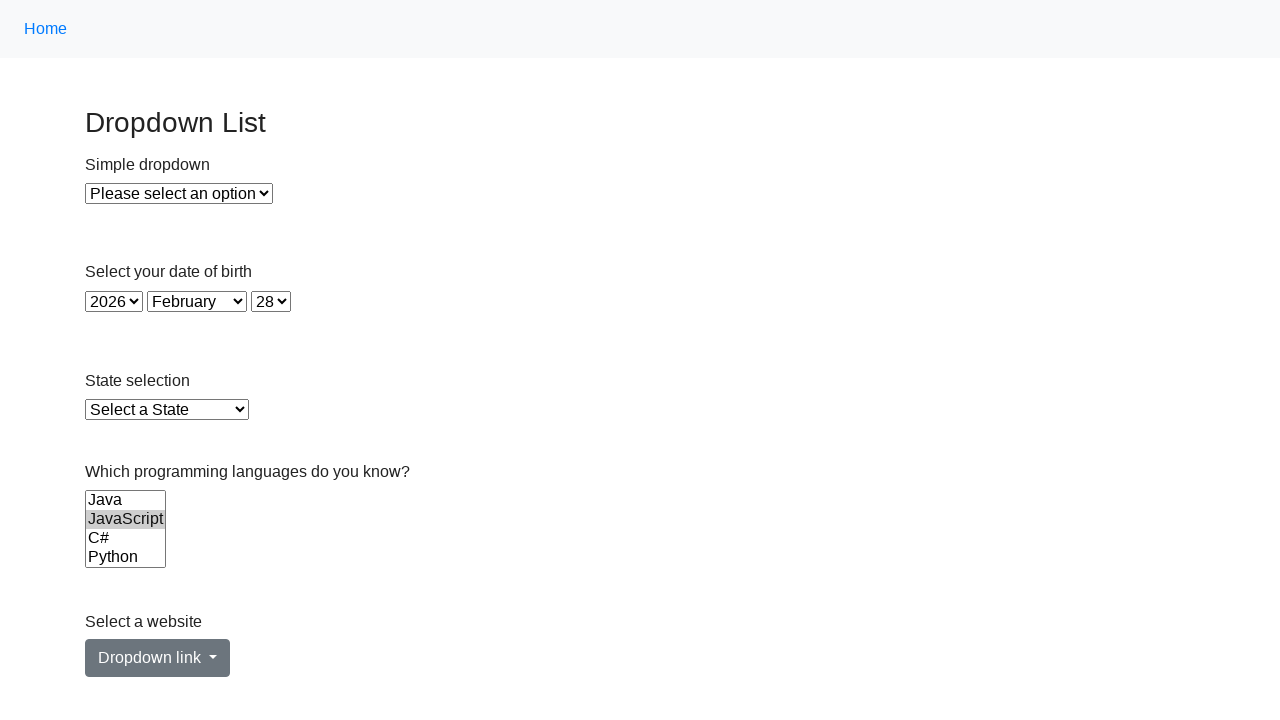

Selected option with value 'c#' on select[name='Languages']
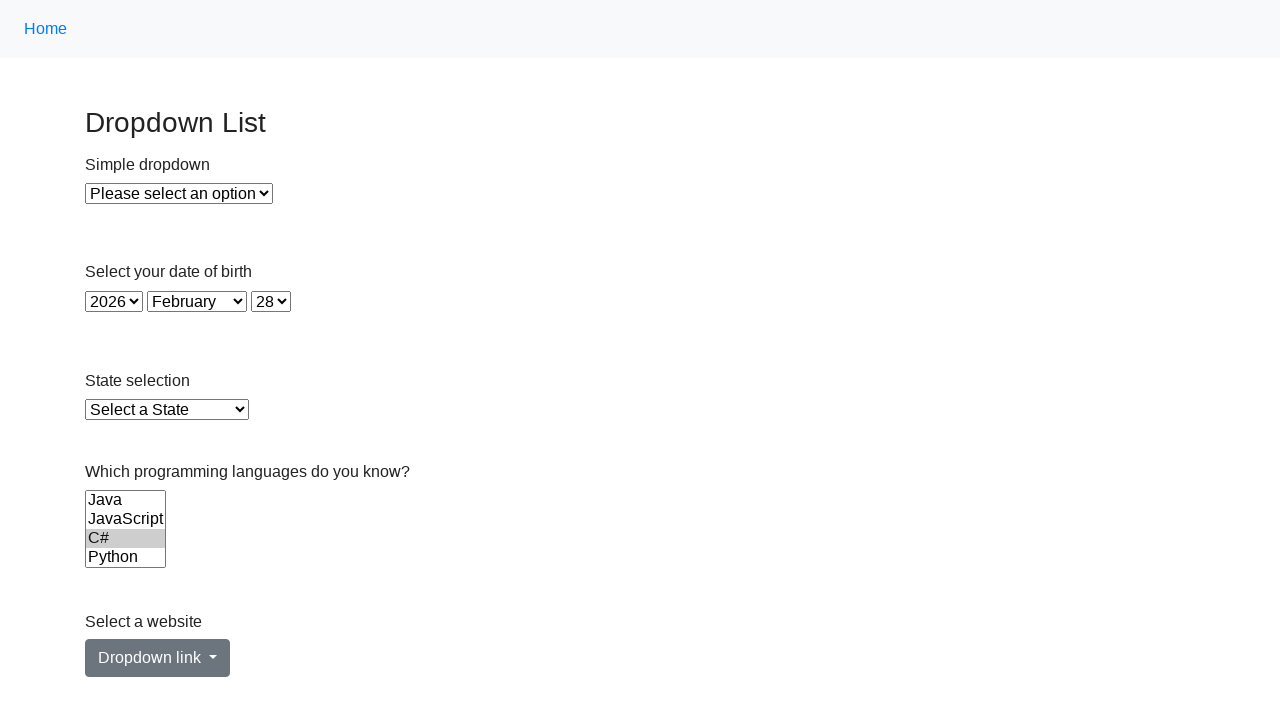

Selected option with value 'python' on select[name='Languages']
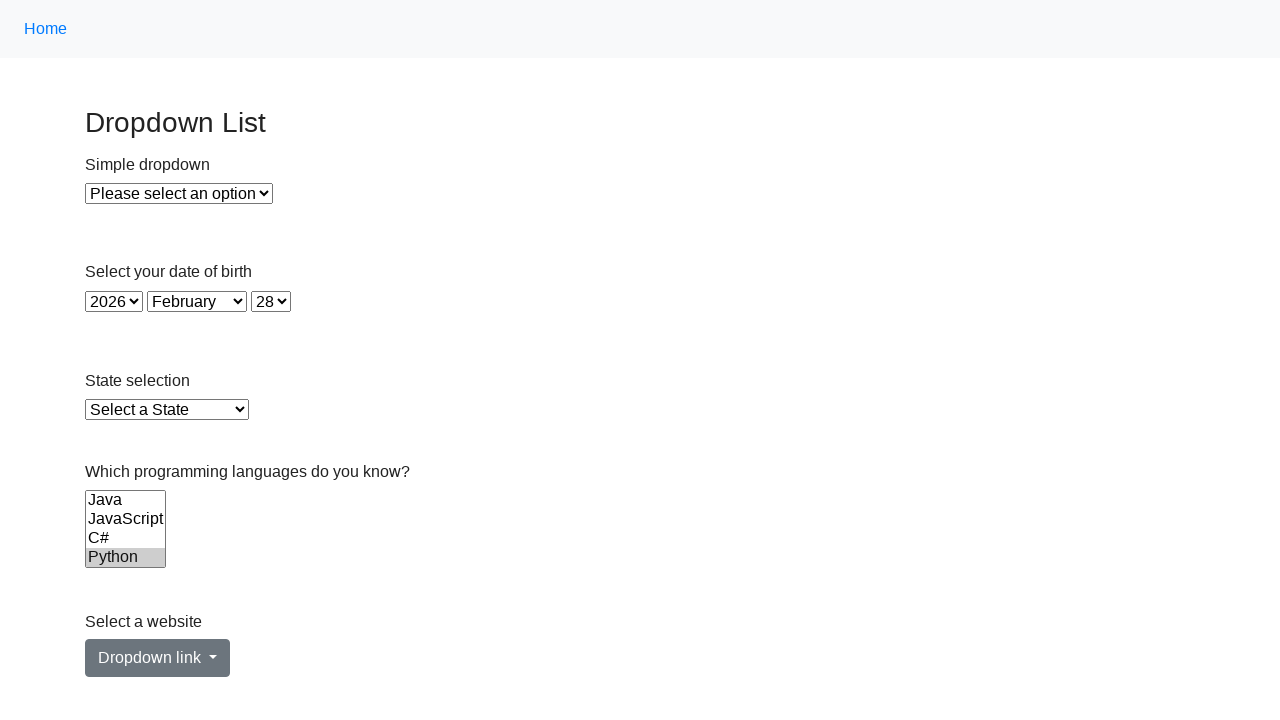

Selected option with value 'ruby' on select[name='Languages']
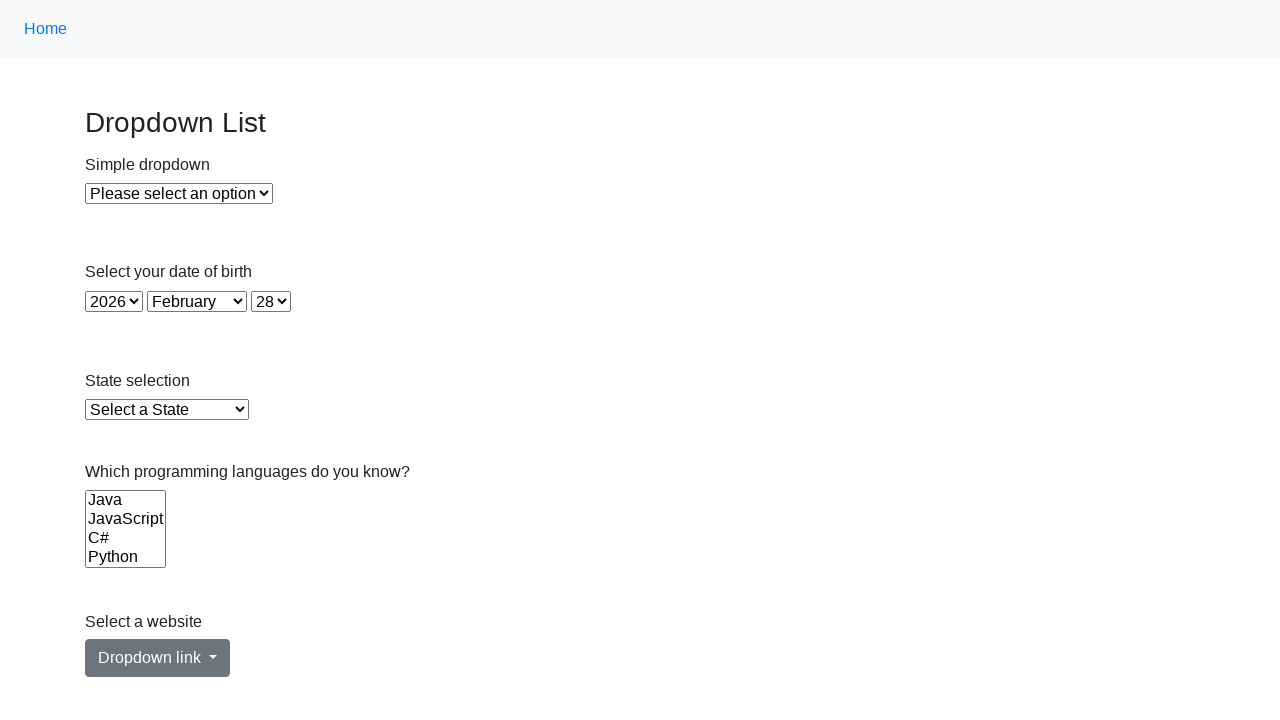

Selected option with value 'c' on select[name='Languages']
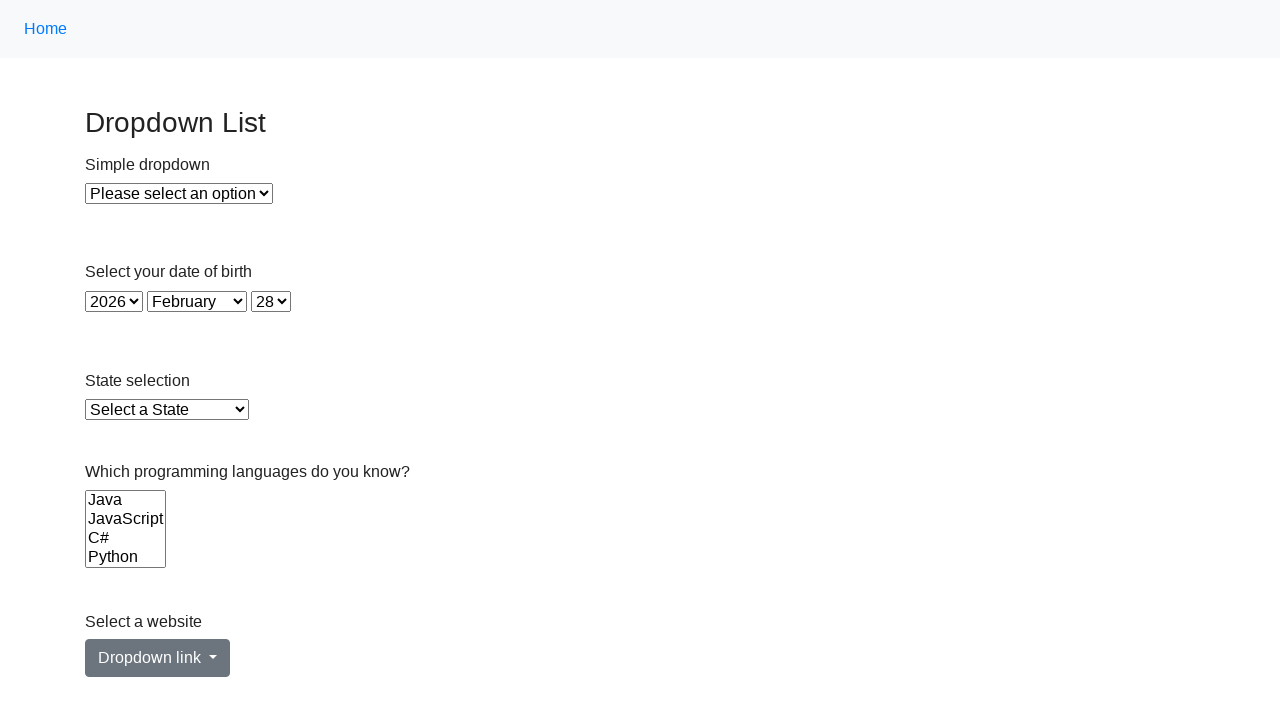

Deselected all options in the dropdown
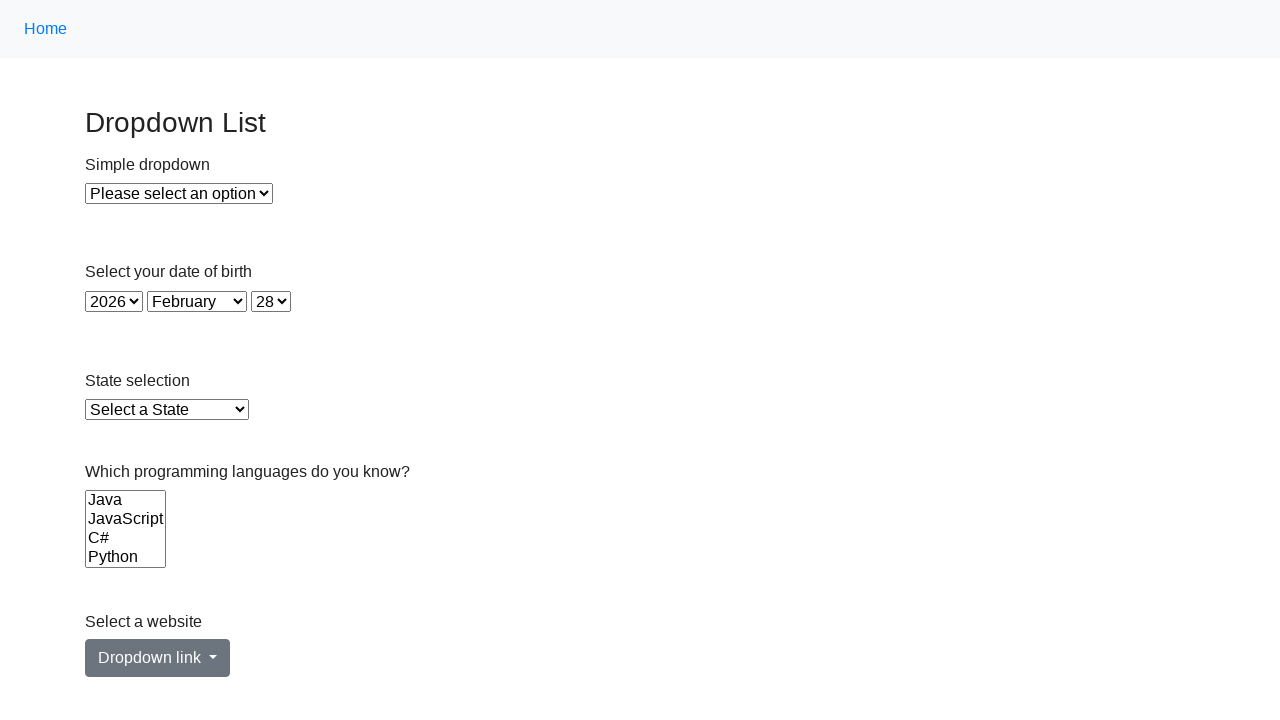

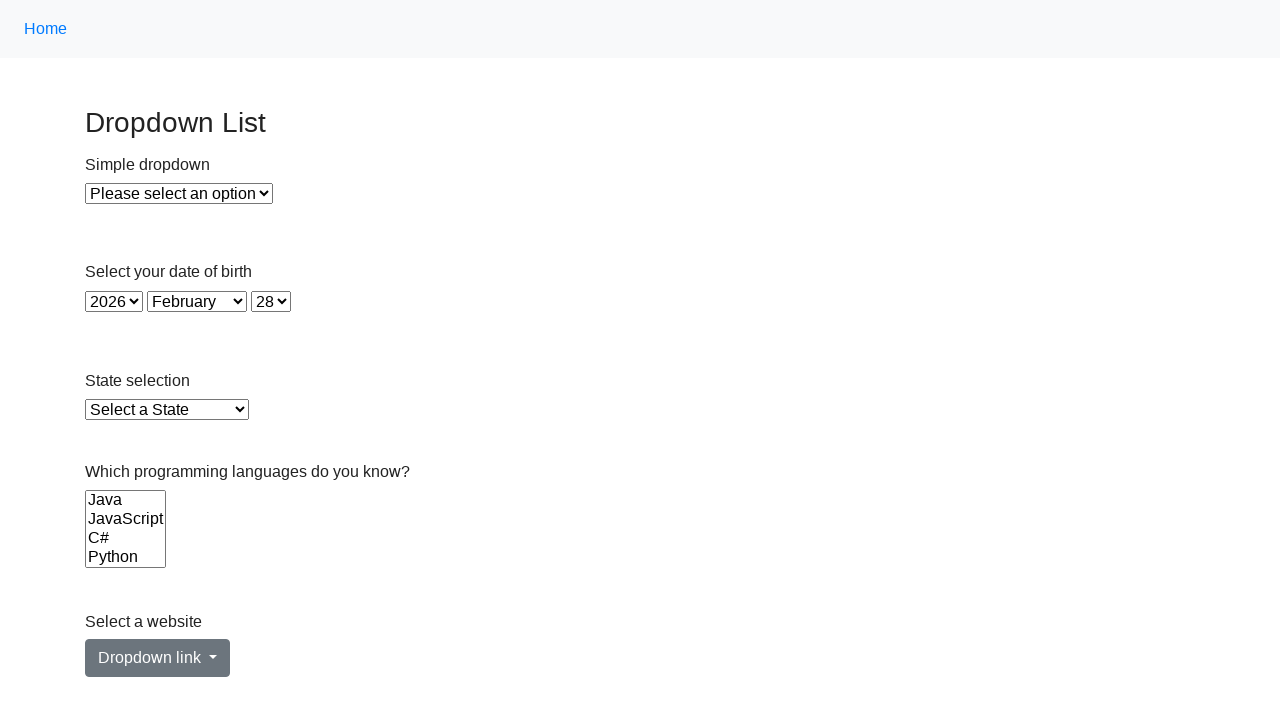